Tests the add-to-cart functionality on demoblaze.com by selecting the first product, clicking add to cart, handling the alert confirmation, navigating to the cart page, and verifying the product was added.

Starting URL: https://demoblaze.com/index.html

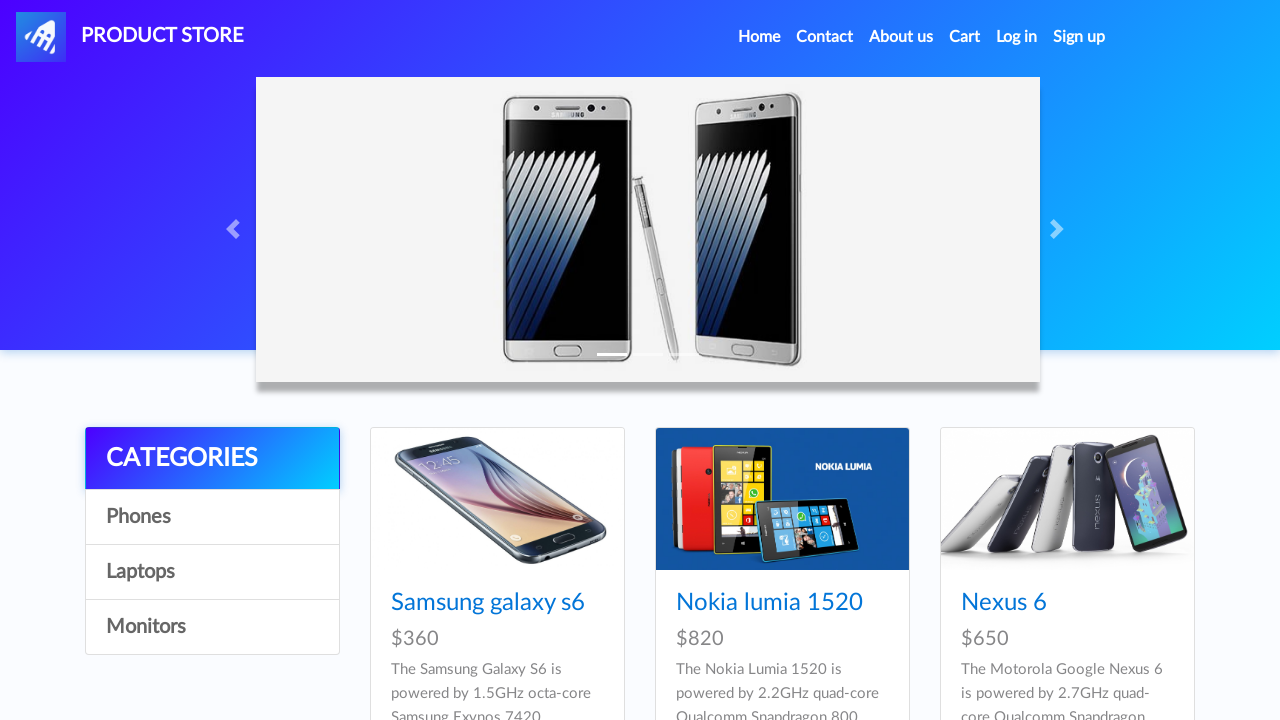

Clicked on first product (Samsung Galaxy S6) at (488, 603) on xpath=//*[@id='tbodyid']/div[1]/div/div/h4/a
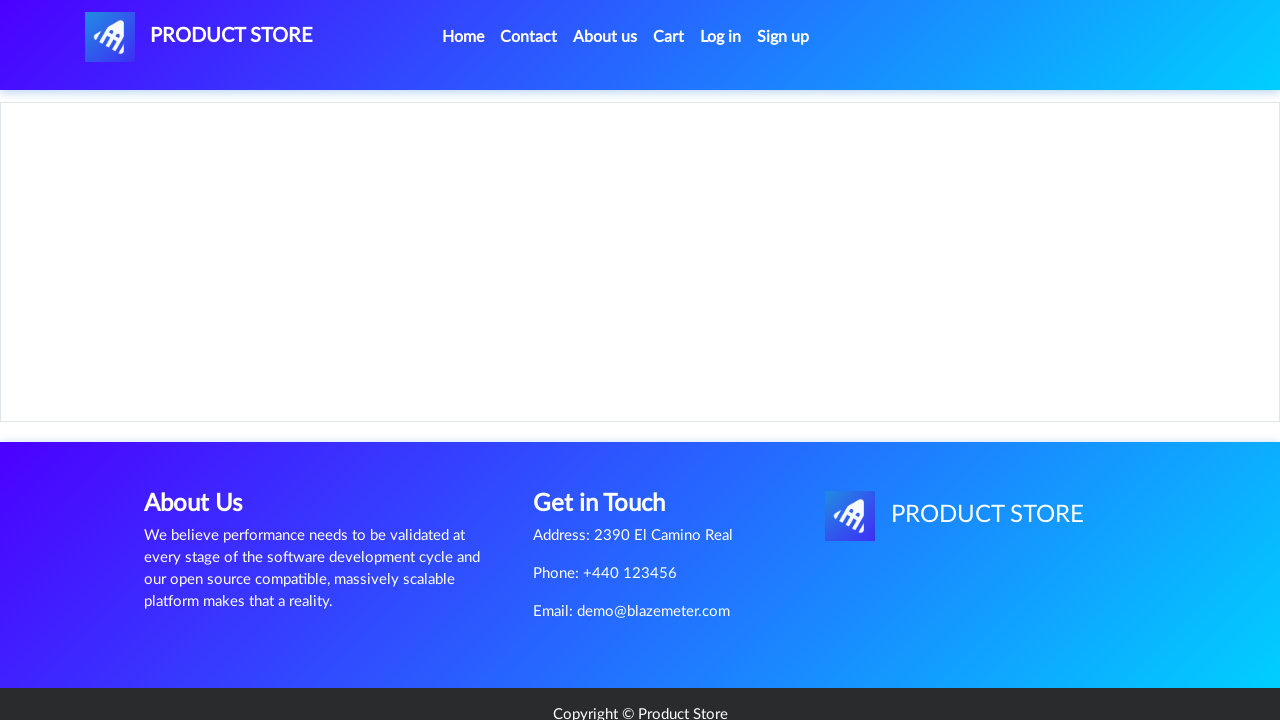

Product page loaded and Add to cart button is visible
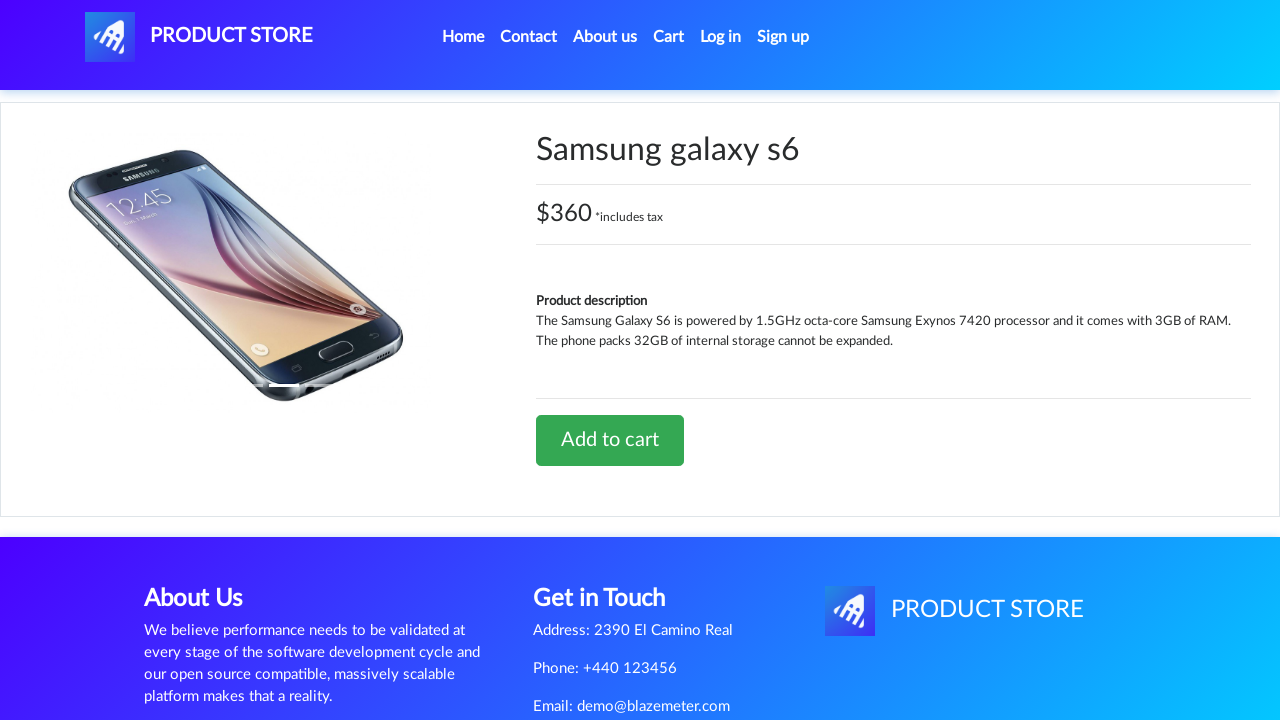

Clicked Add to cart button at (610, 440) on xpath=//*[@id='tbodyid']/div[2]/div/a
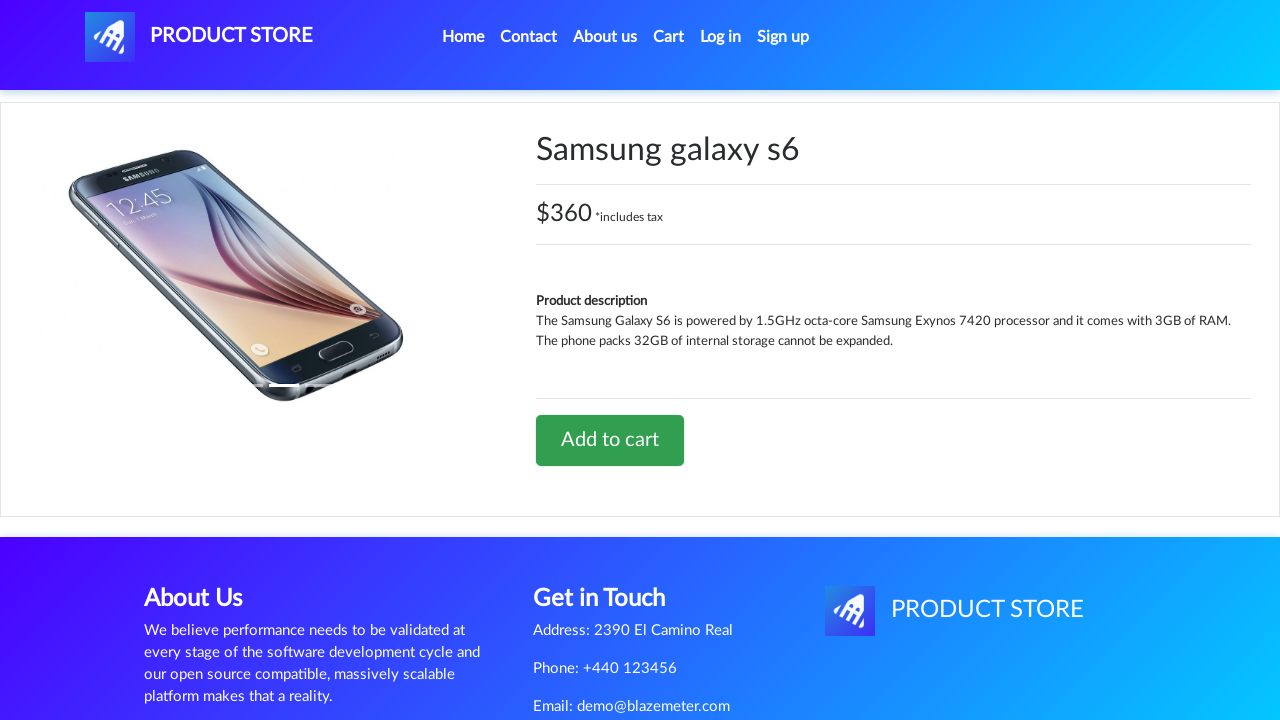

Set up dialog handler to accept alerts
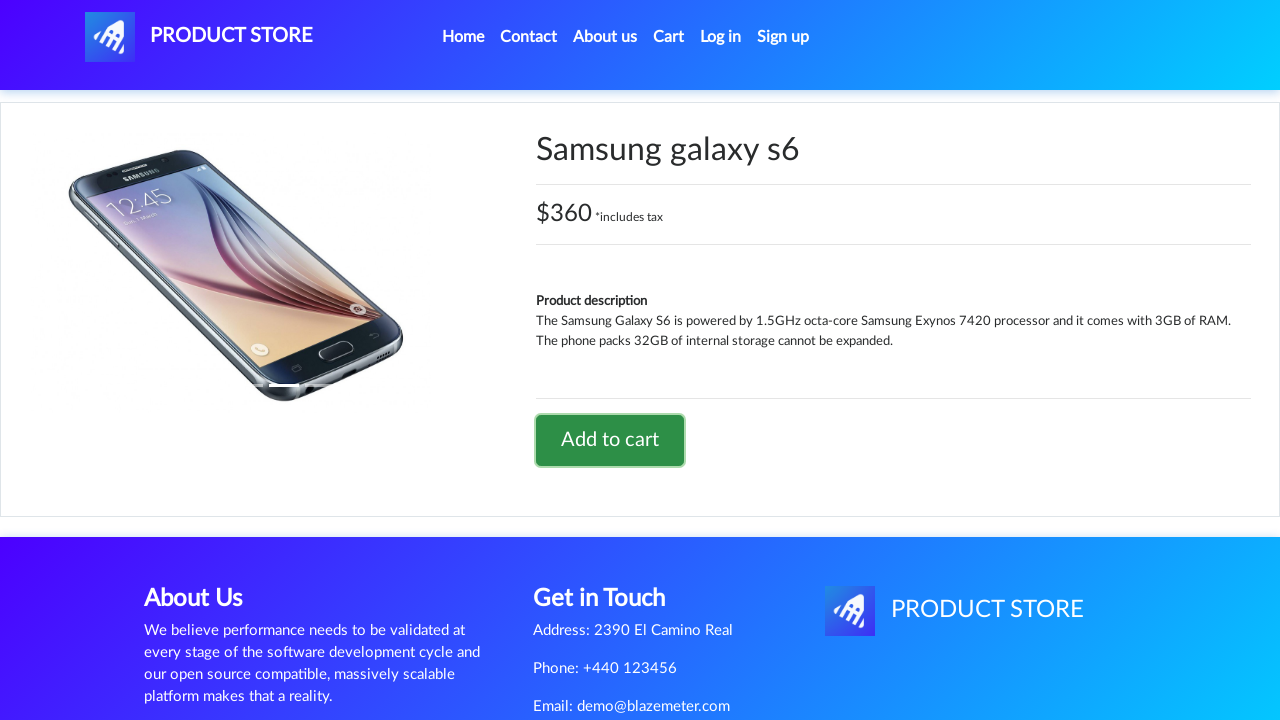

Waited for alert confirmation dialog
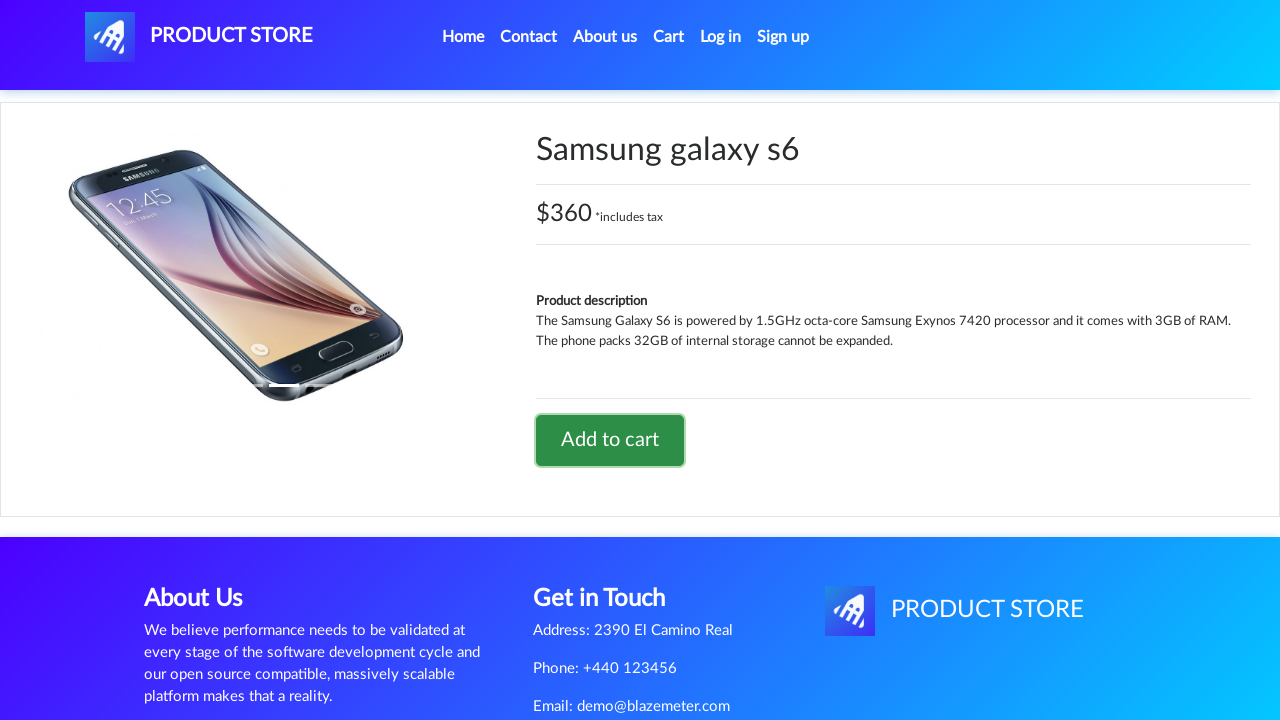

Clicked on Cart link in navigation at (669, 37) on #cartur
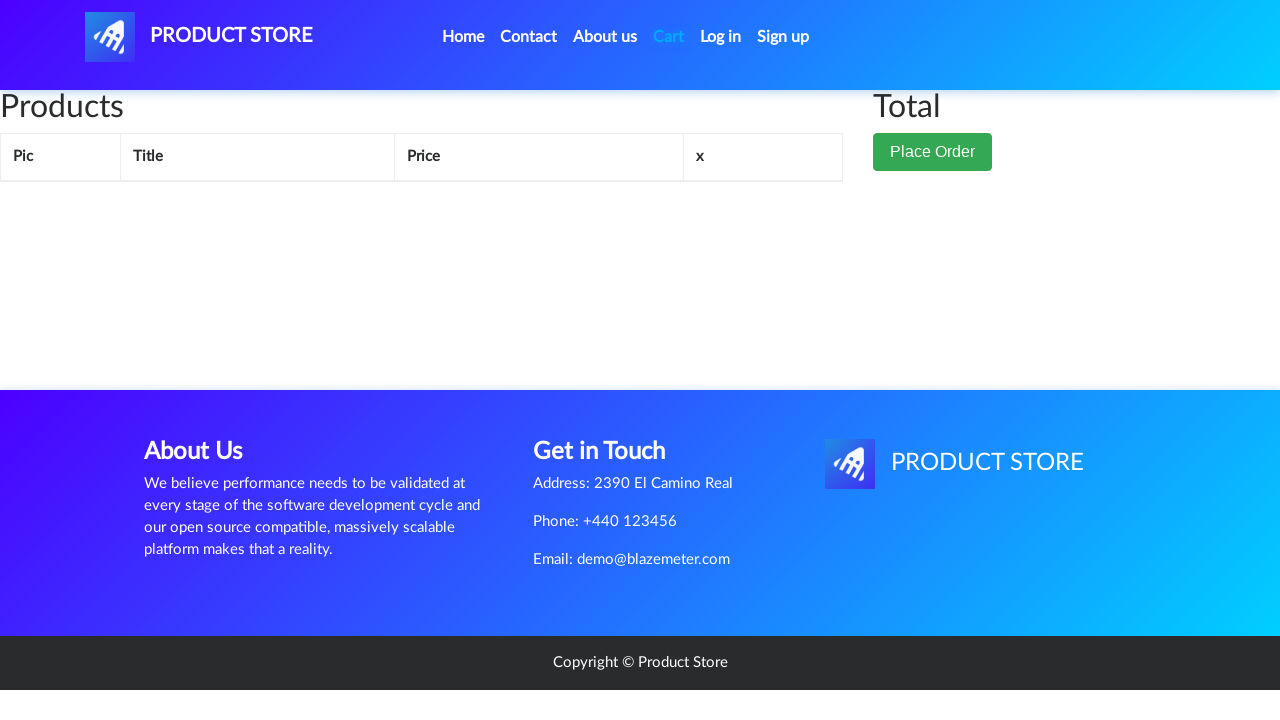

Cart page loaded and product is visible in cart
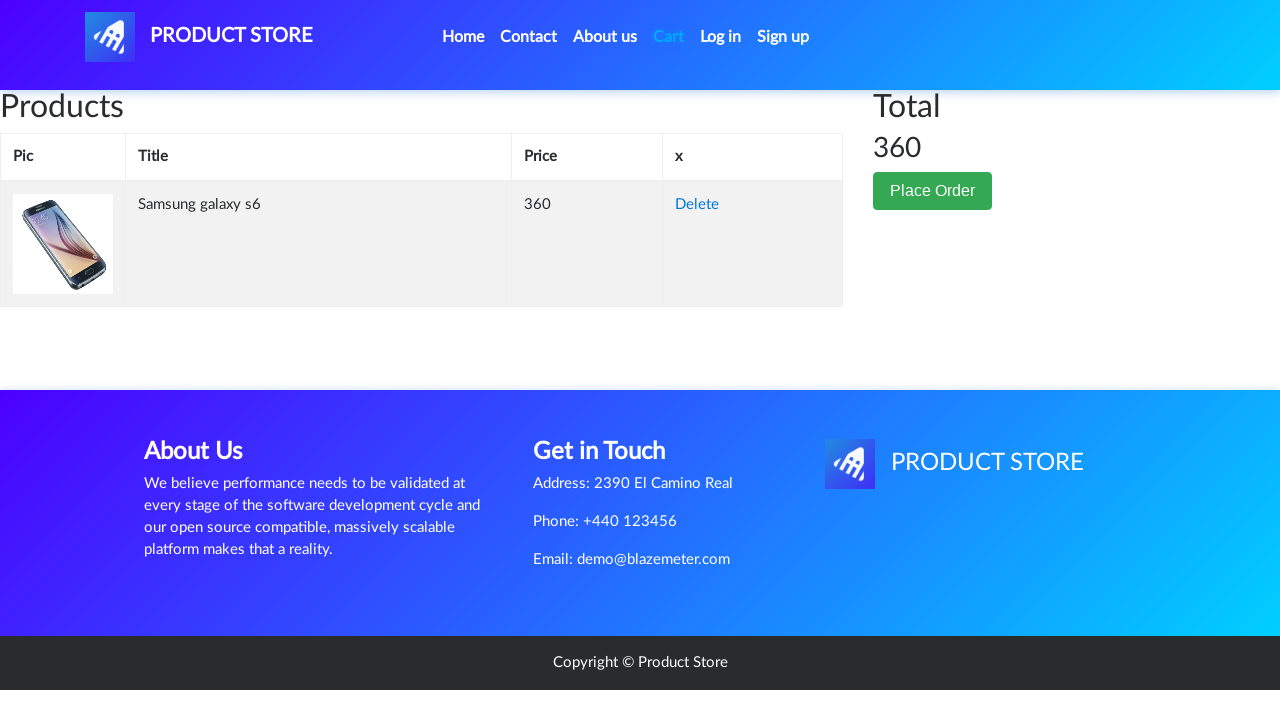

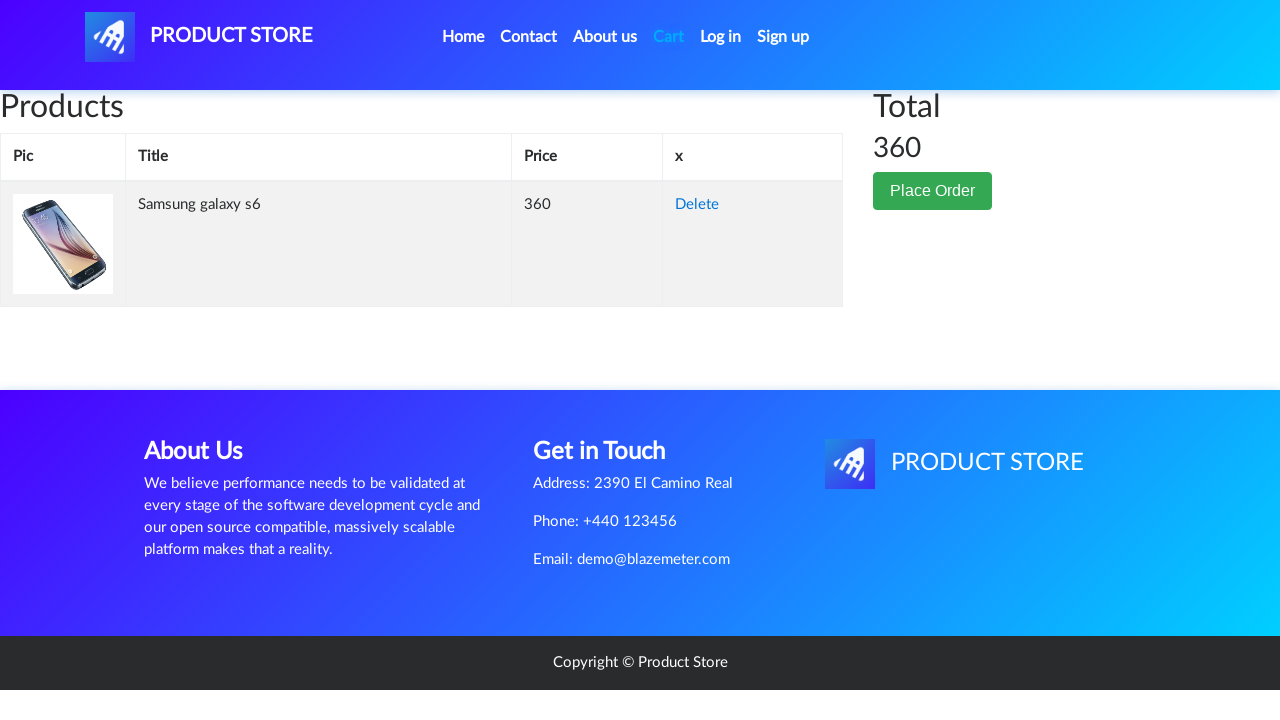